Tests input field functionality by finding element by ID, entering text, submitting, and verifying the result

Starting URL: https://www.qa-practice.com/elements/input/simple

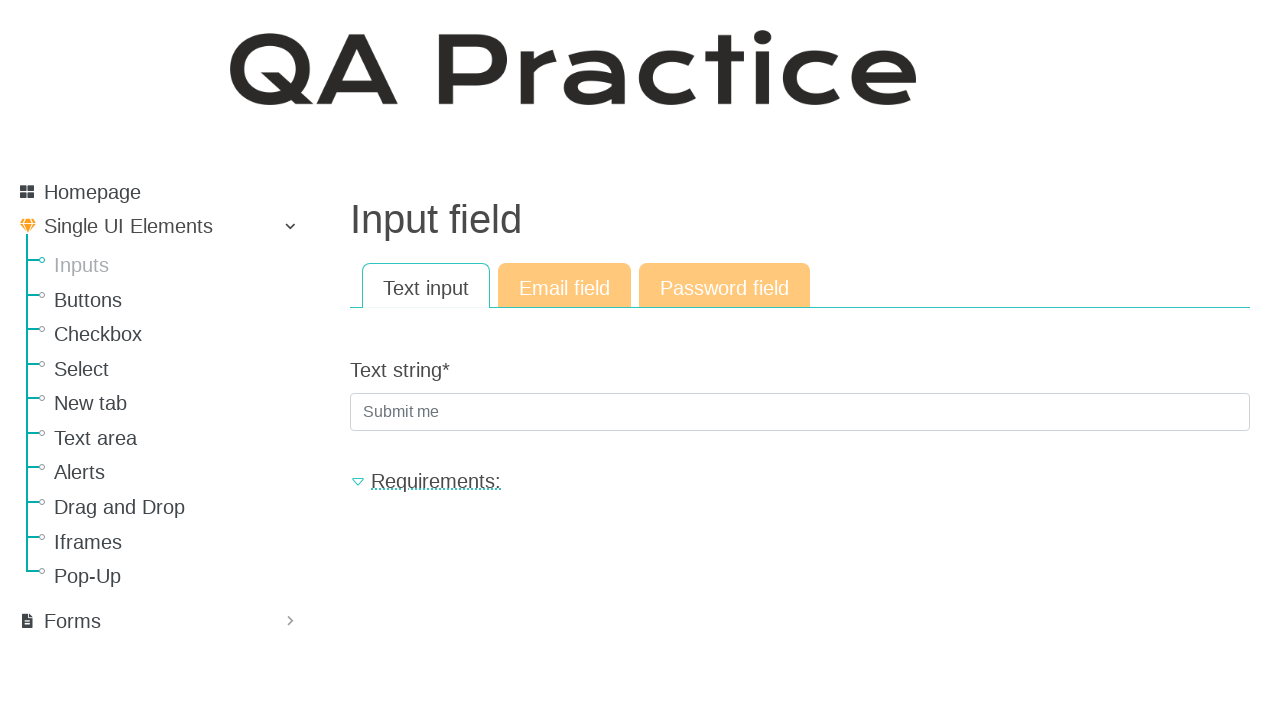

Filled text input field with 'Hello' on #id_text_string
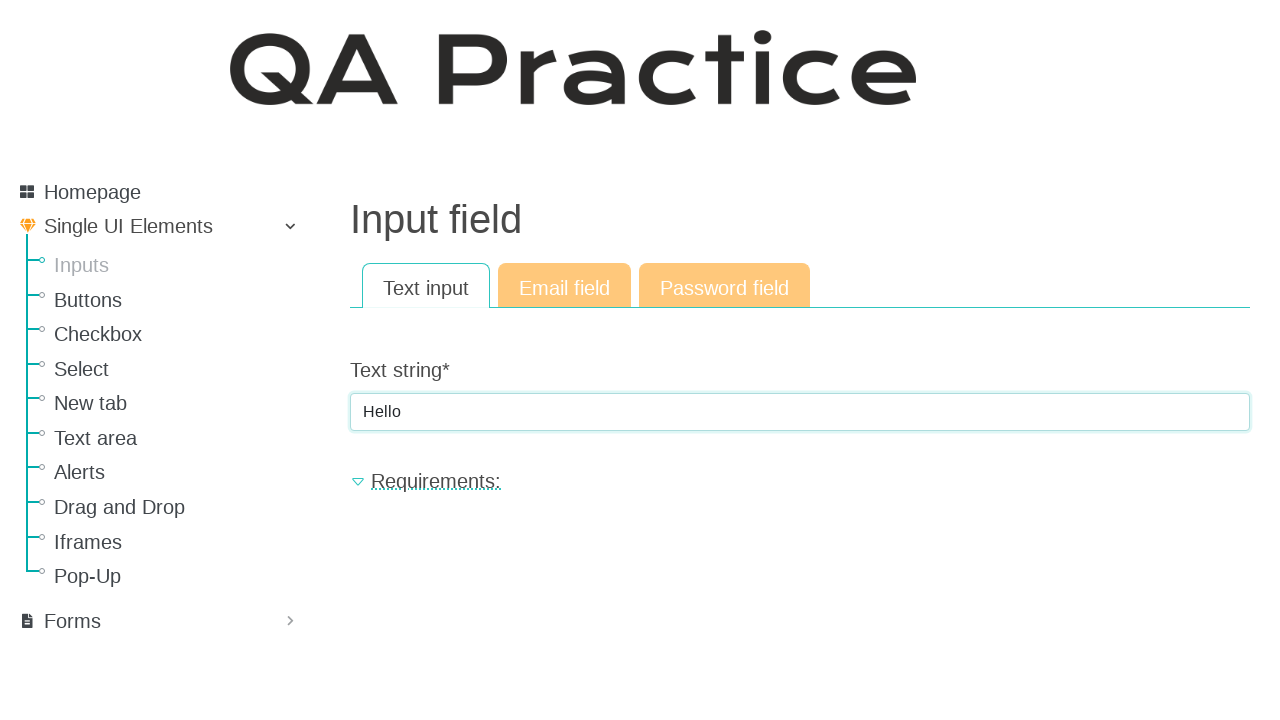

Pressed Enter to submit the form on #id_text_string
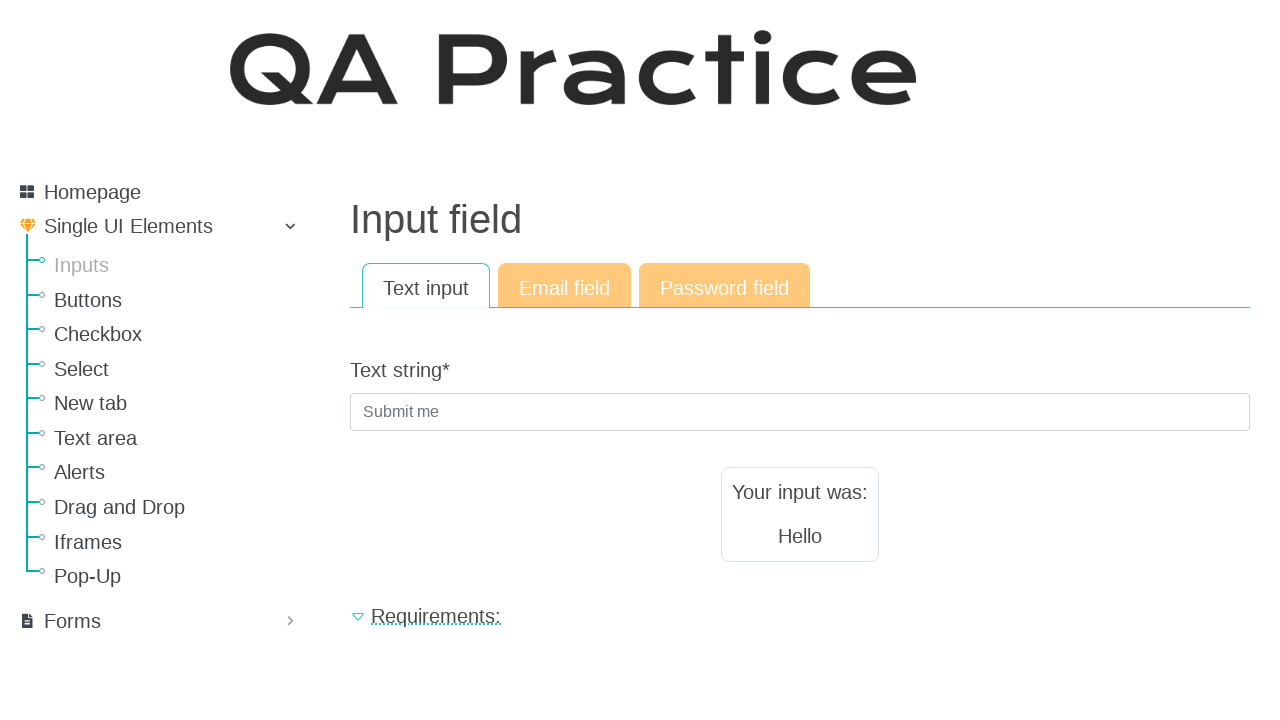

Result text element loaded
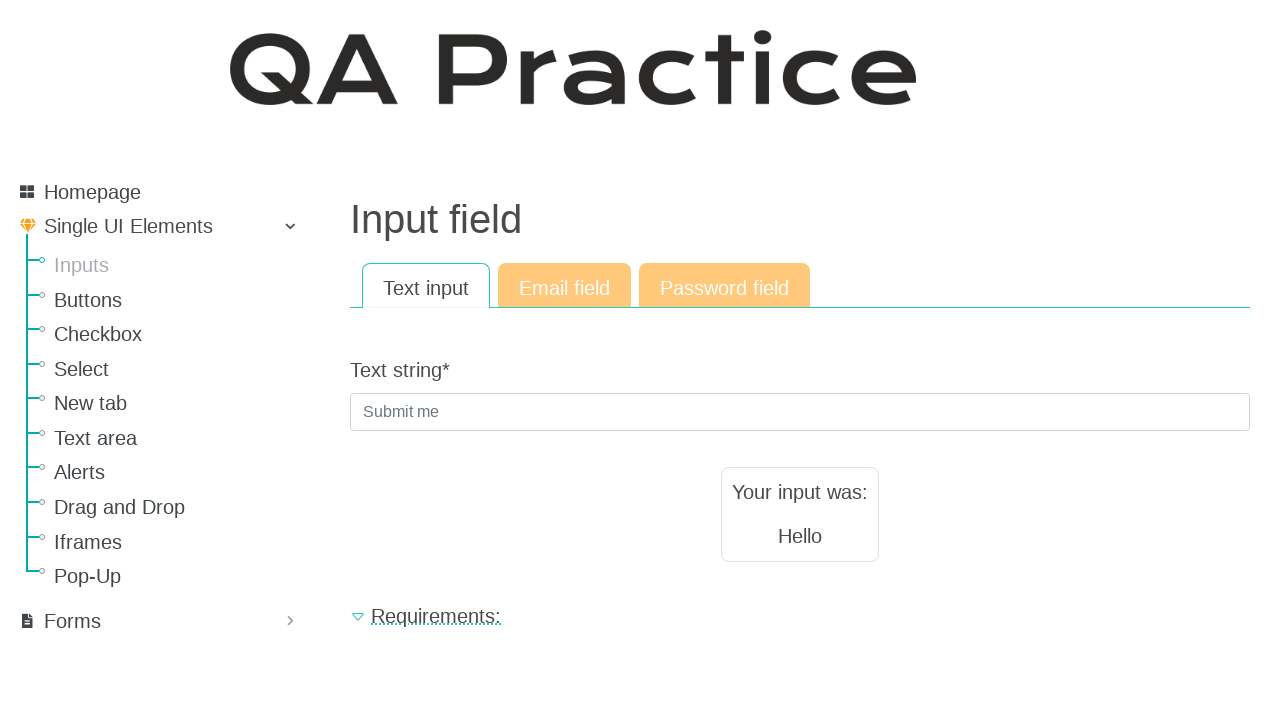

Retrieved result text content
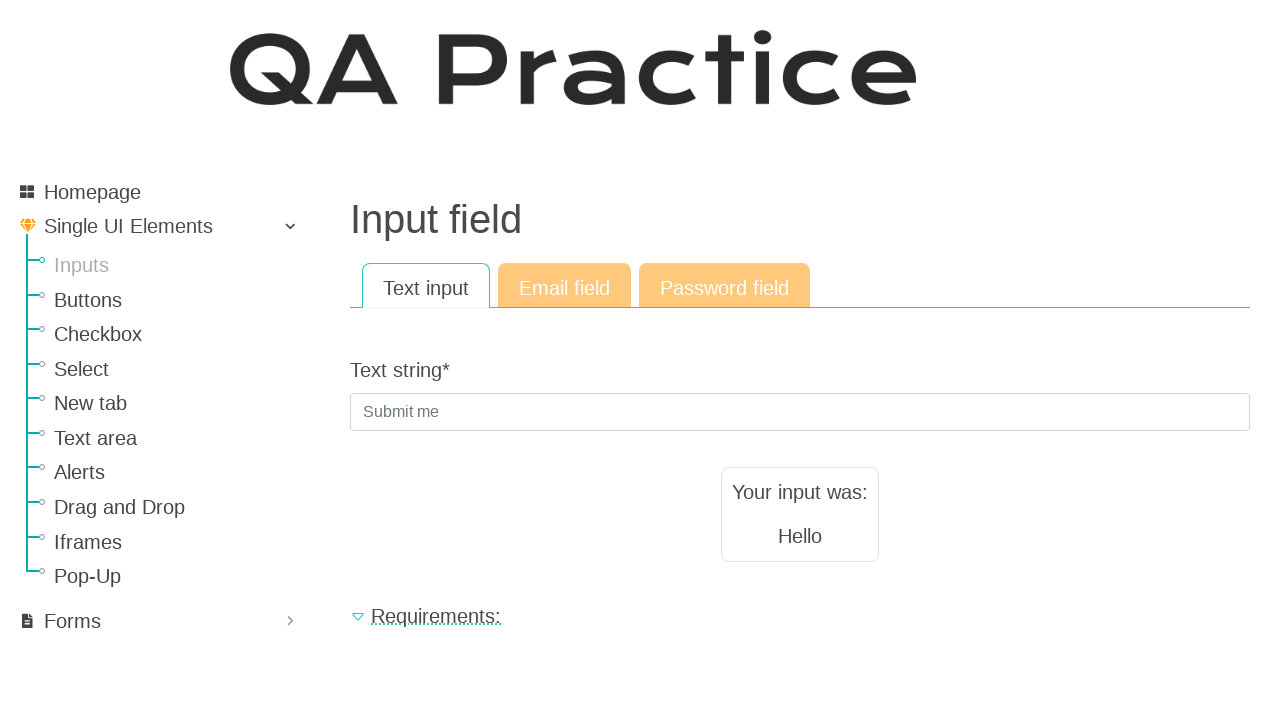

Verified result text equals 'Hello'
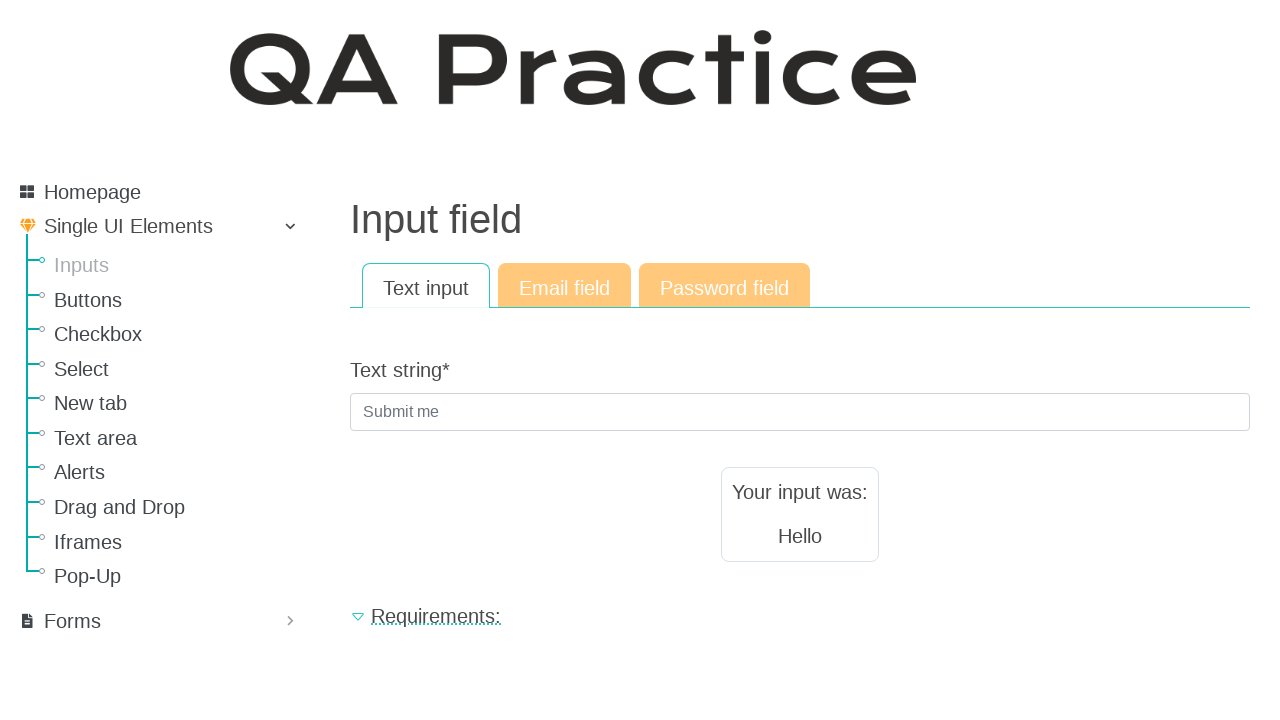

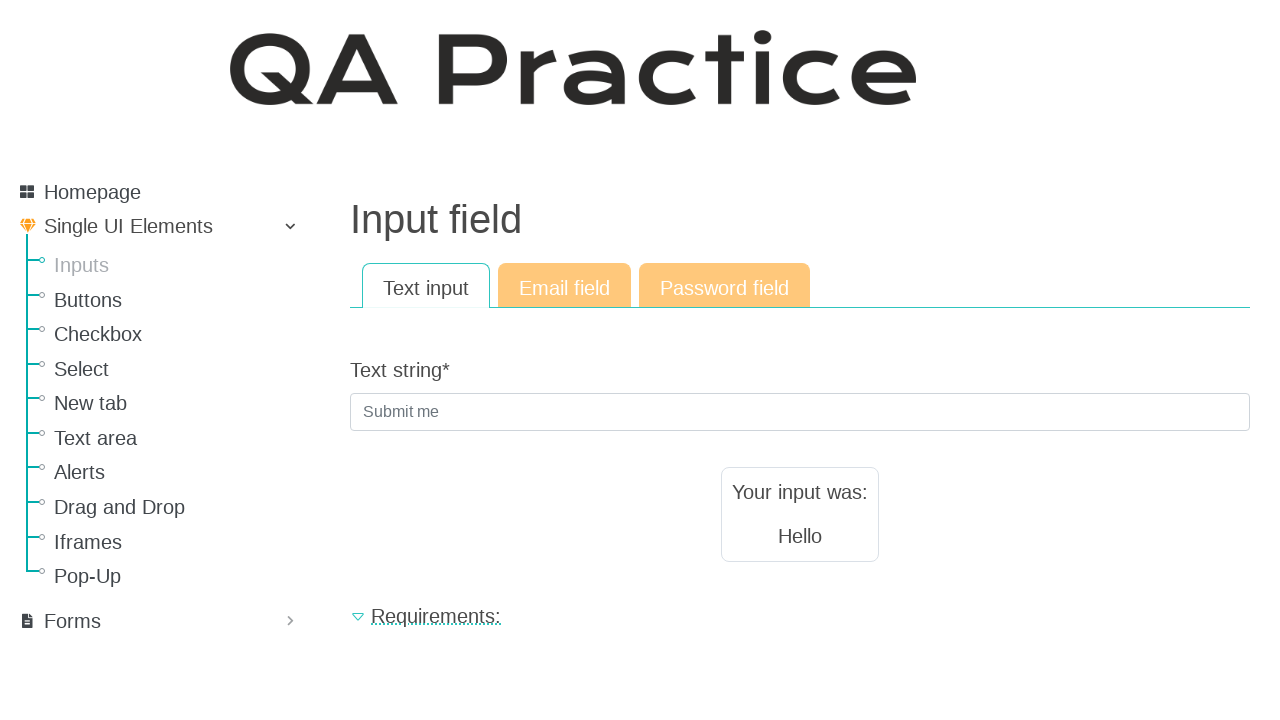